Tests login validation with invalid credentials by entering incorrect username and password and verifying the error message is displayed

Starting URL: https://www.saucedemo.com/

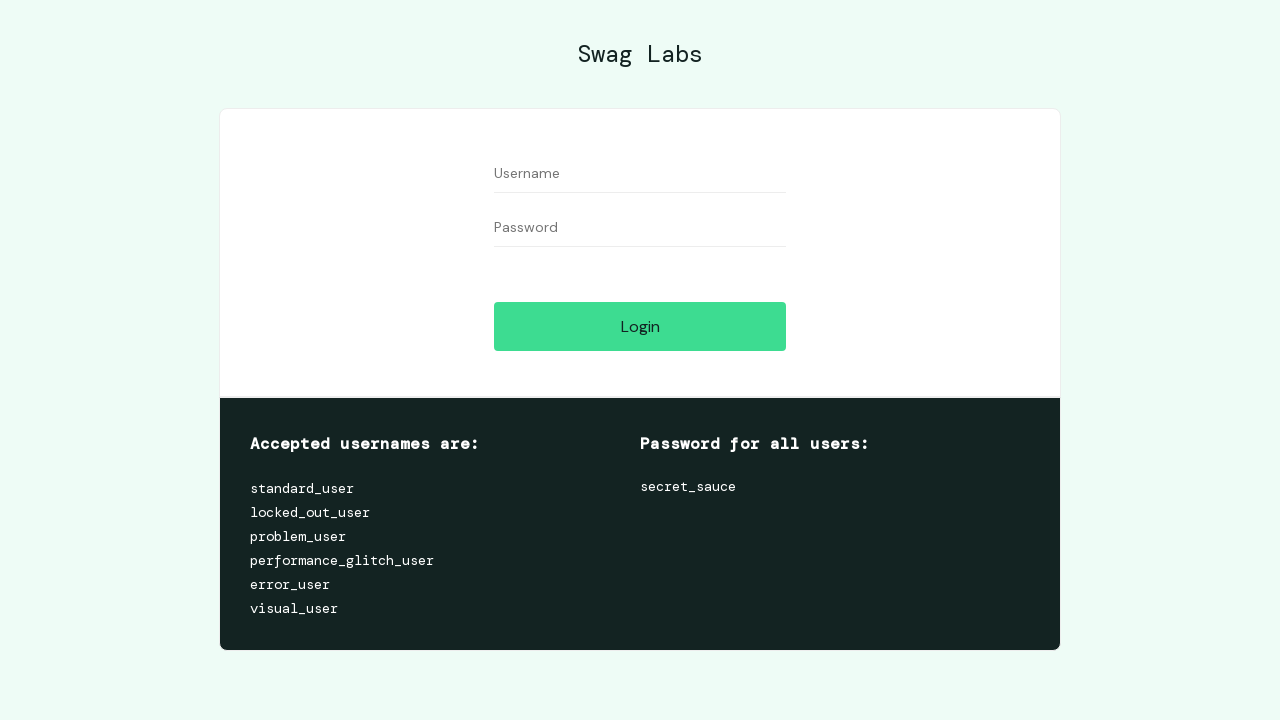

Filled username field with 'user' on #user-name
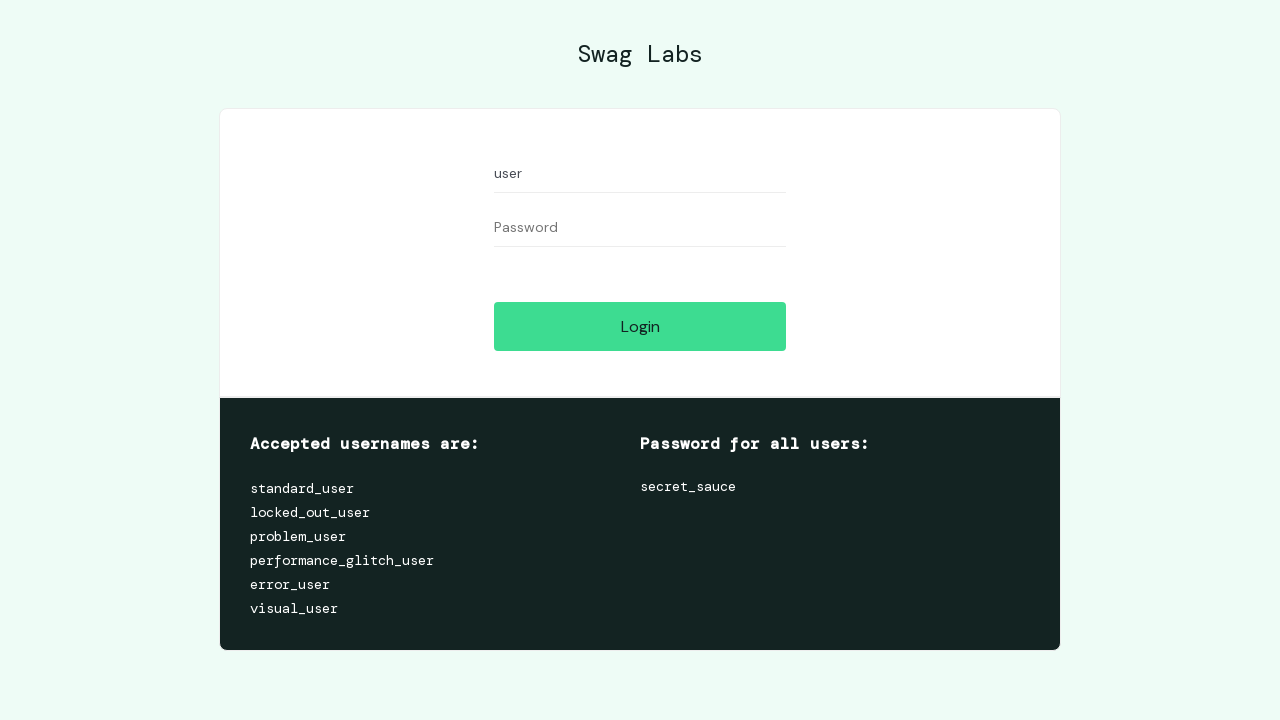

Filled password field with 'random' on #password
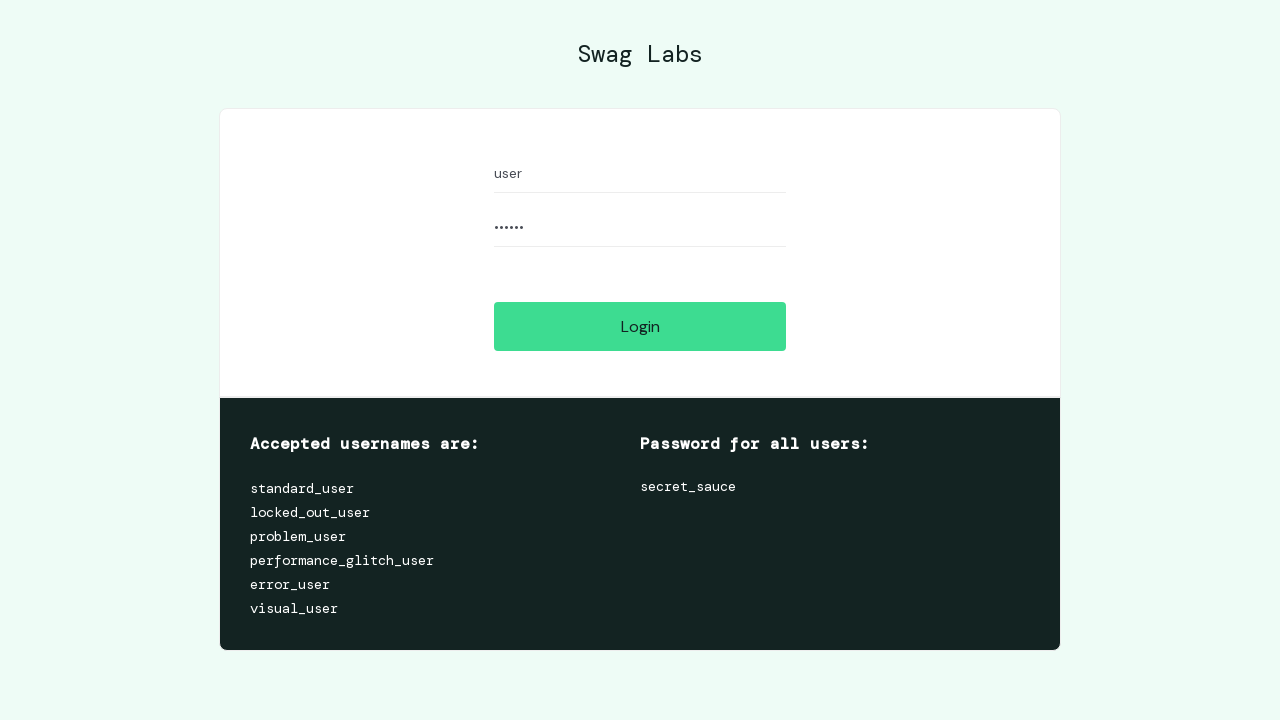

Clicked login button at (640, 326) on .submit-button
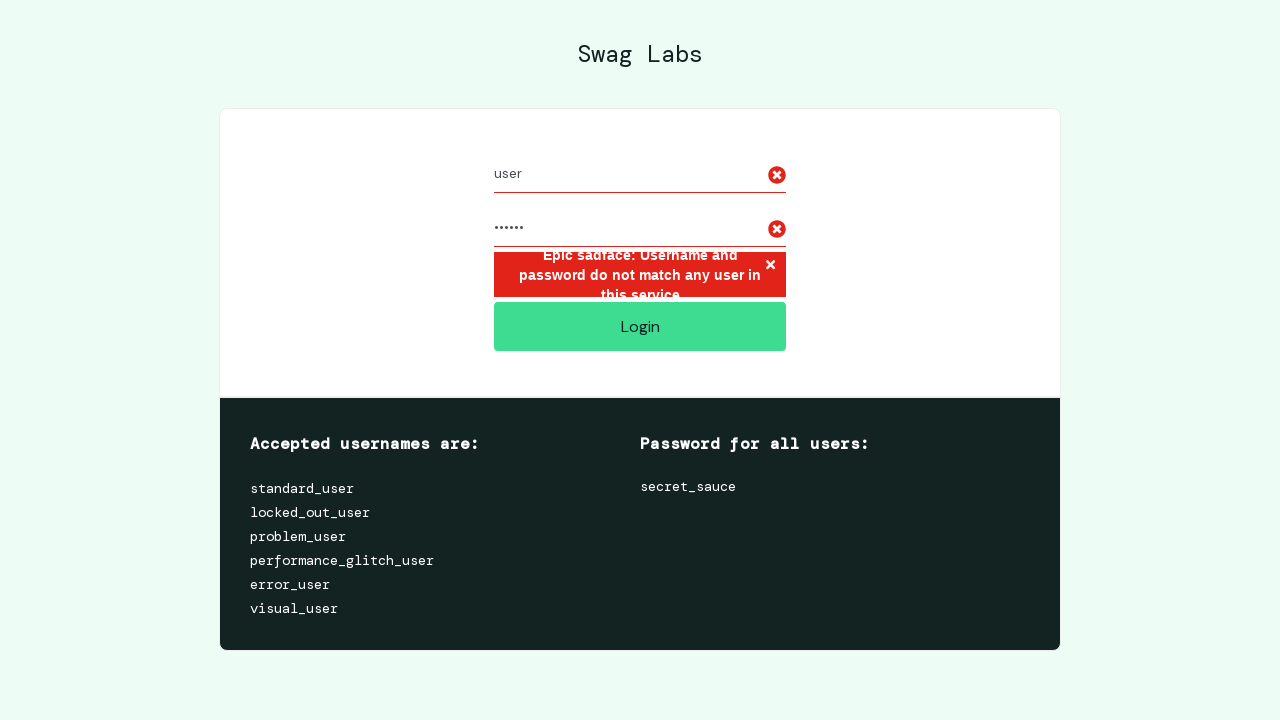

Error message appeared
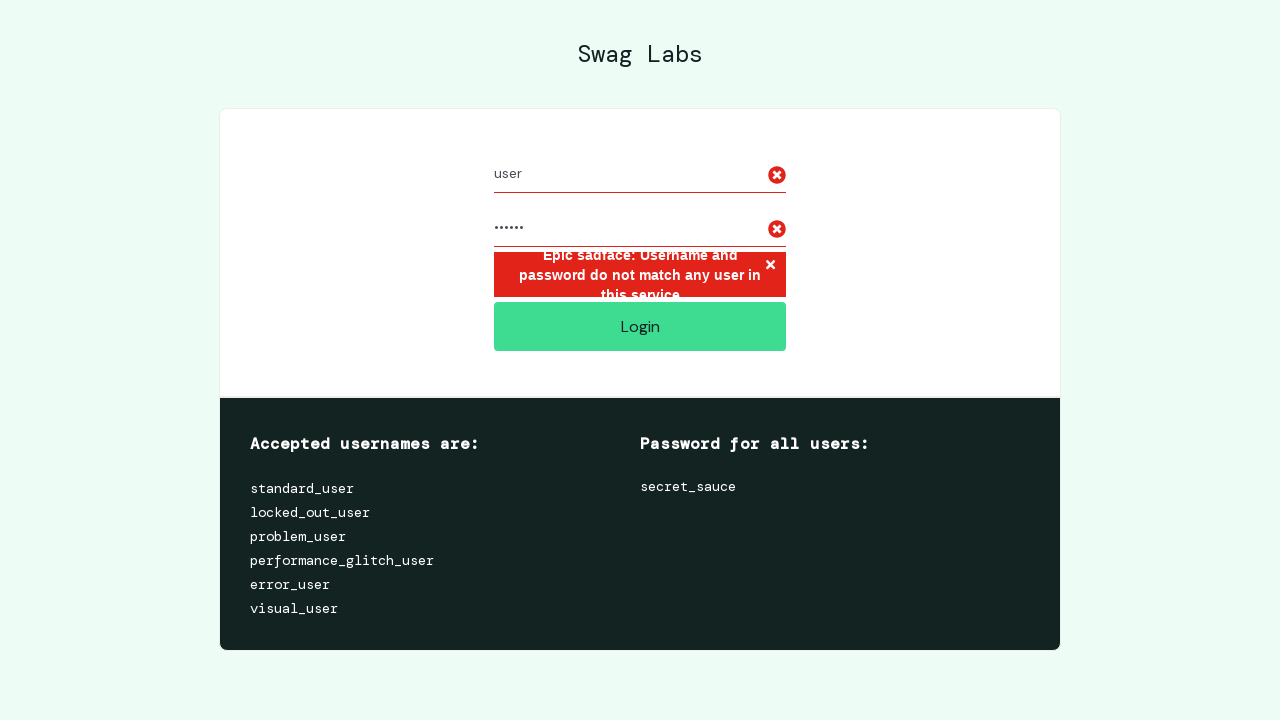

Retrieved error message text
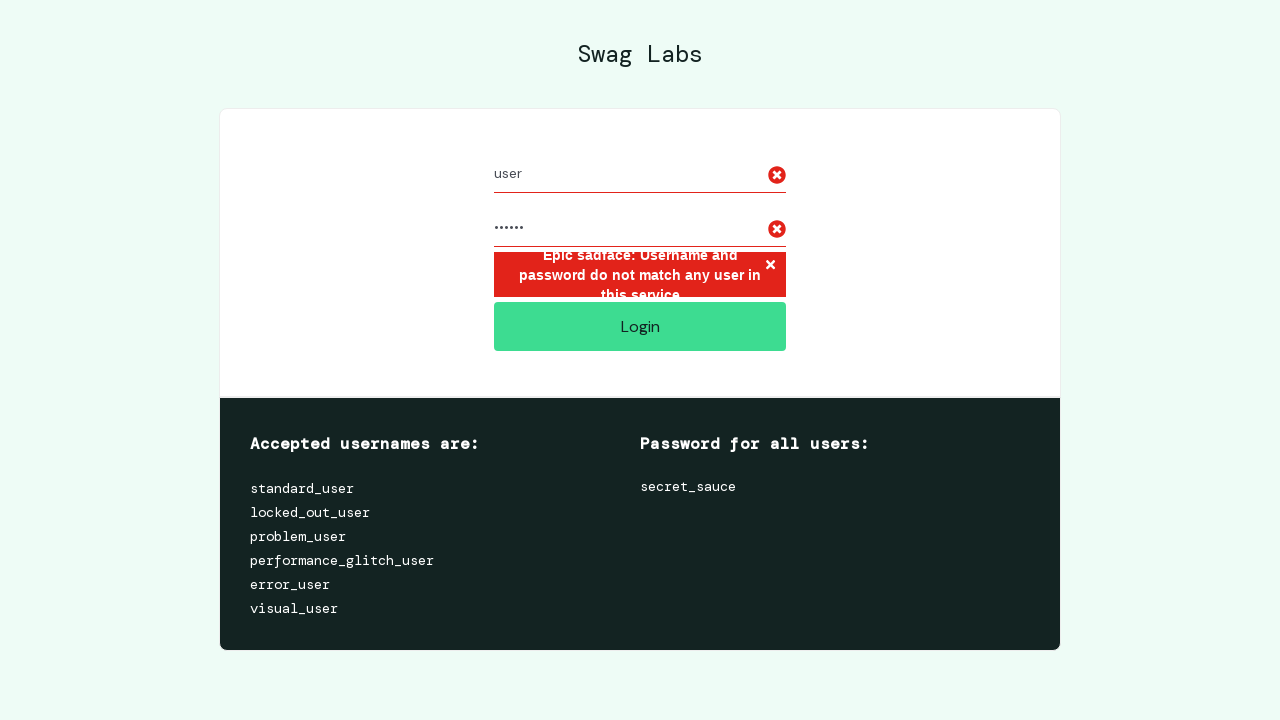

Verified error message matches expected text: 'Epic sadface: Username and password do not match any user in this service'
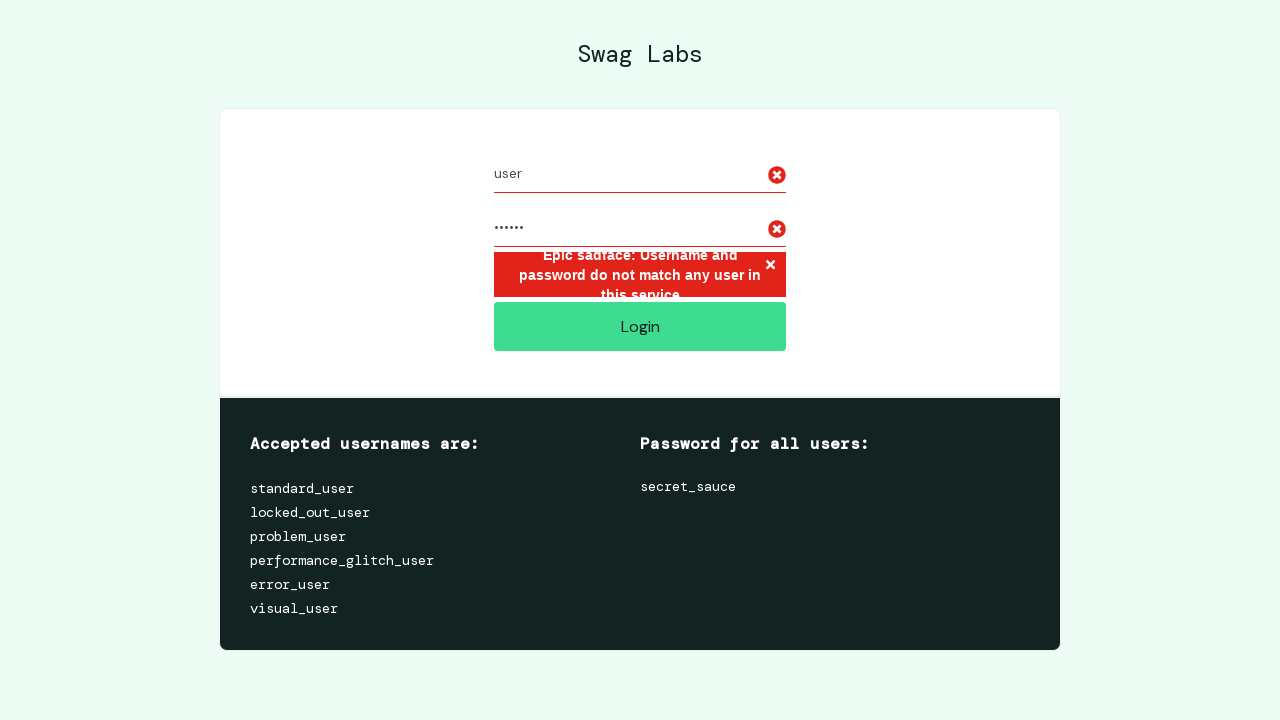

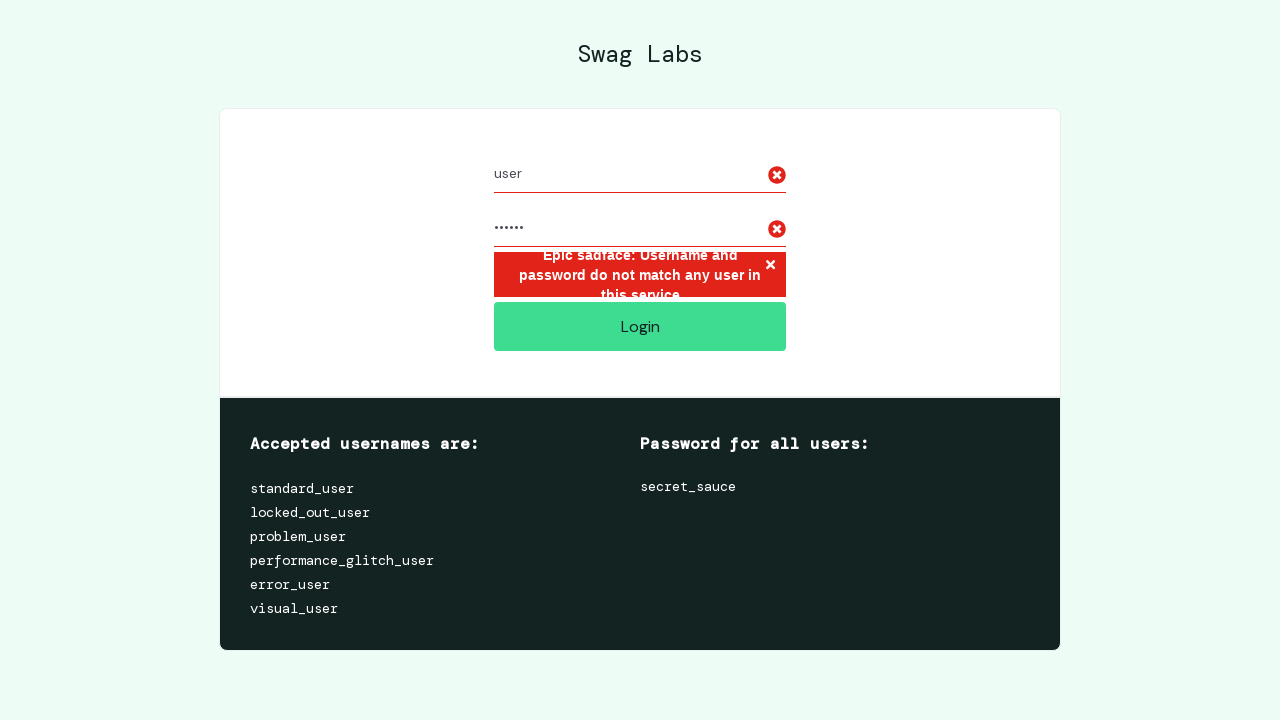